Tests multi-select dropdown functionality by clicking on the dropdown and selecting multiple color options (Red, Green, Yellow) from a list.

Starting URL: https://testautomationpractice.blogspot.com/

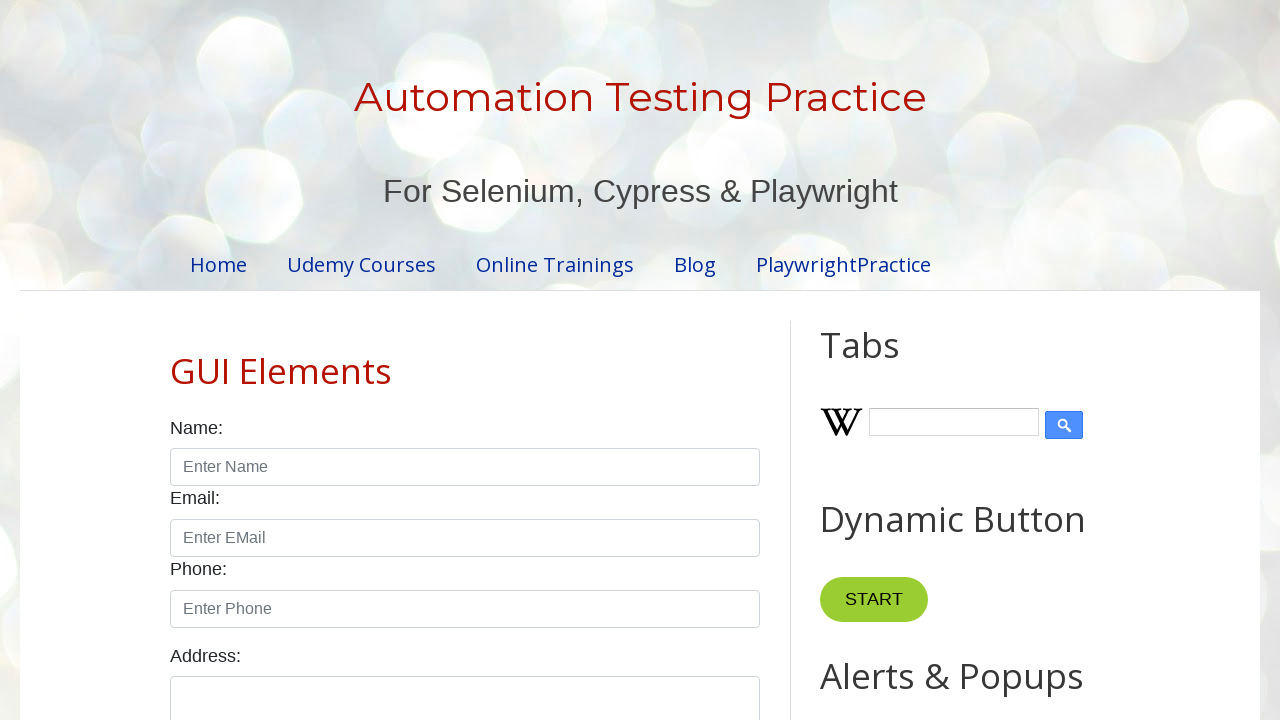

Clicked on the colors dropdown to open it at (465, 360) on select#colors
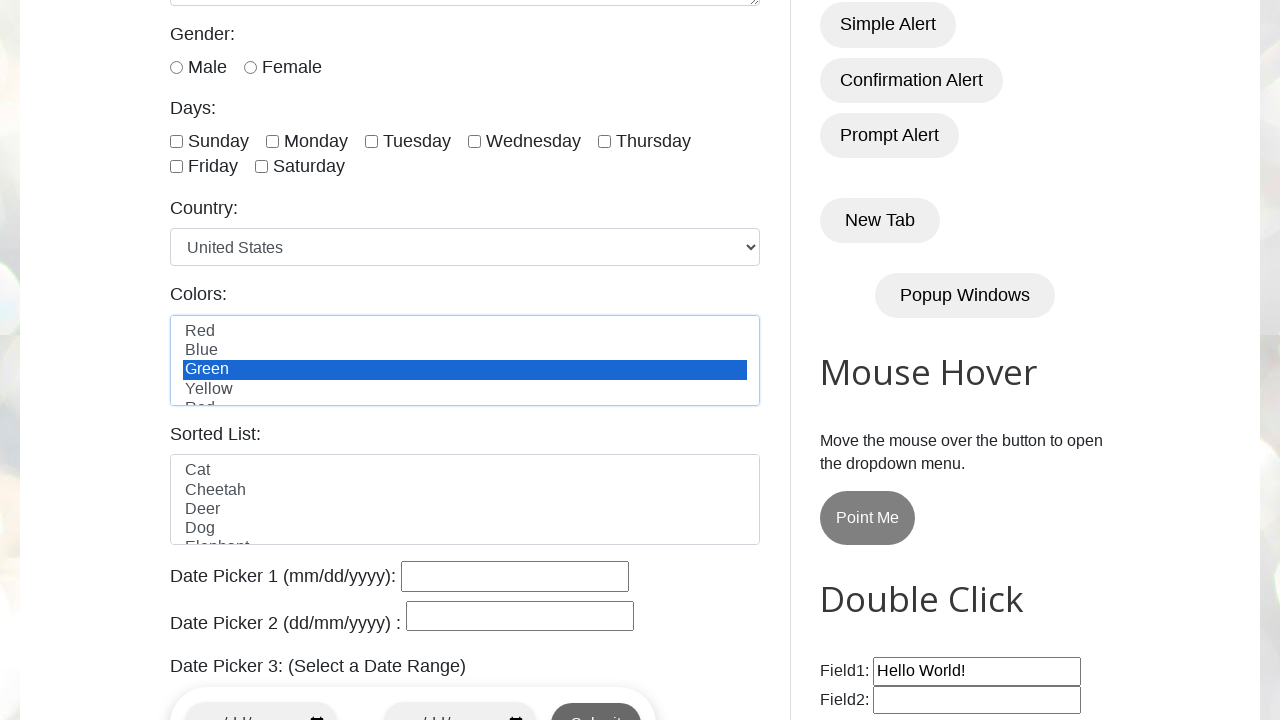

Selected multiple color options: Red, Green, and Yellow from the dropdown on select#colors
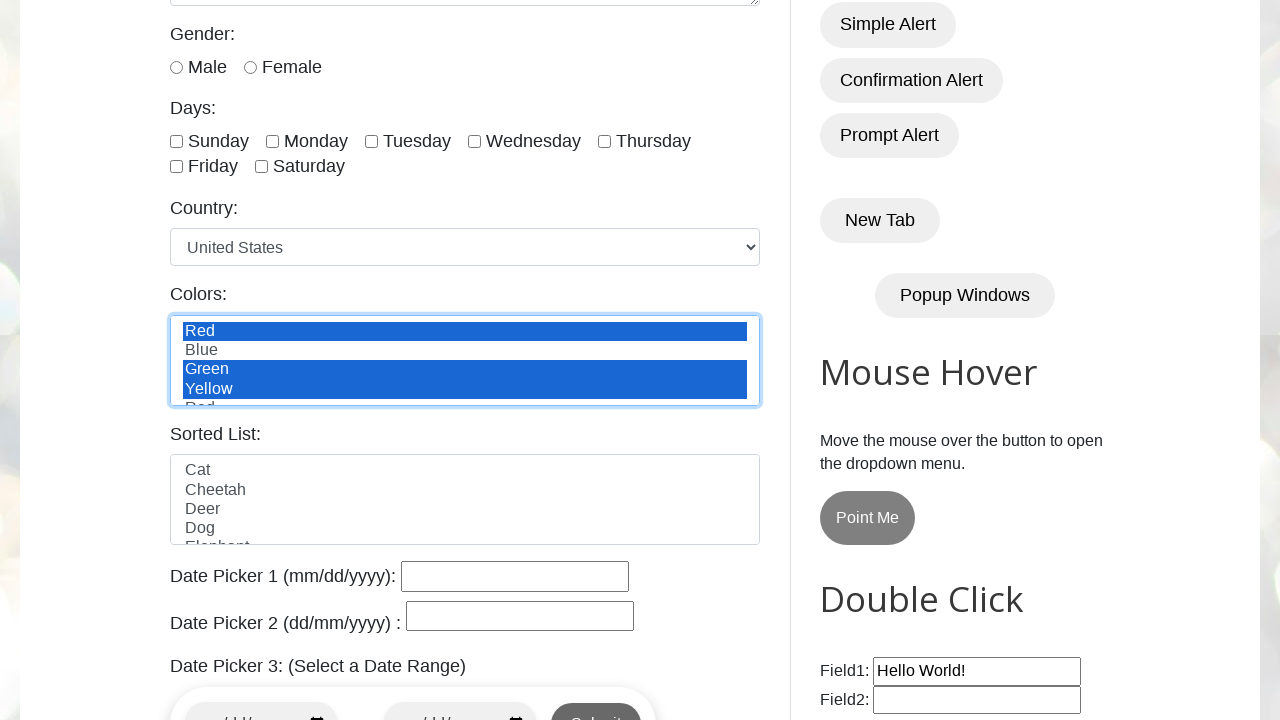

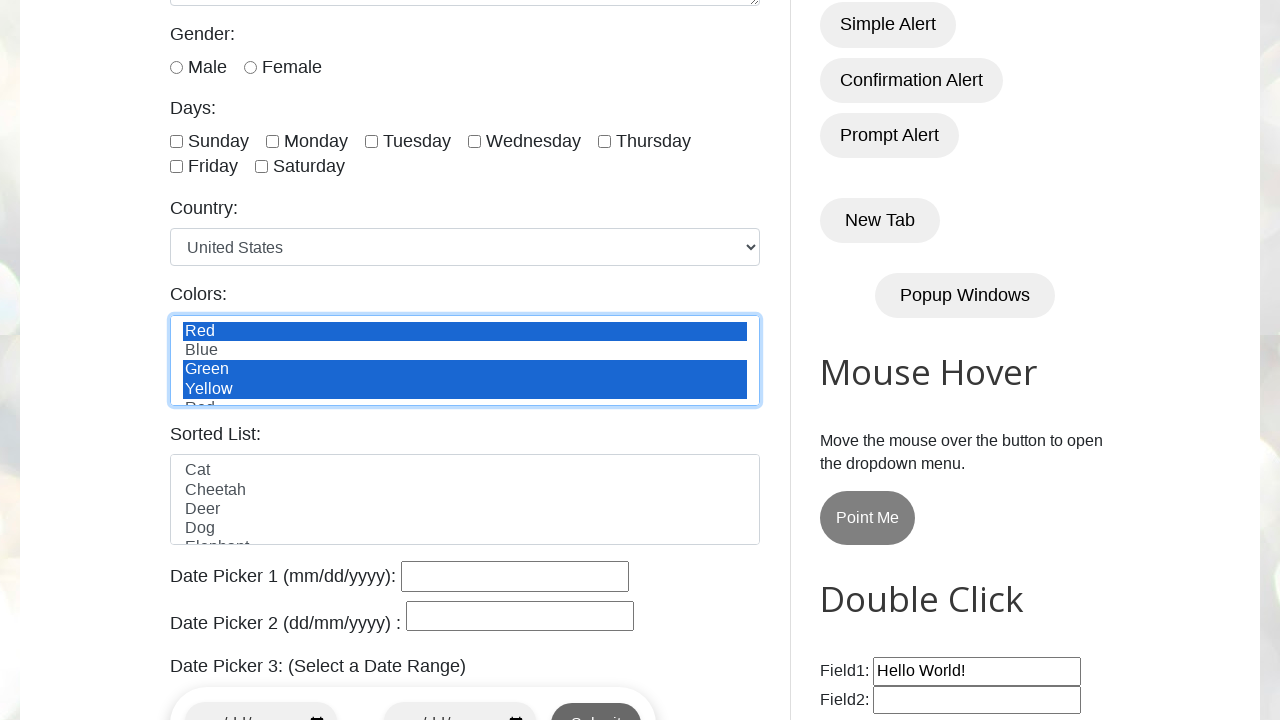